Navigates to Aarav Bullion homepage and verifies that the swiper container with trending prices is loaded

Starting URL: https://aaravbullion.in/

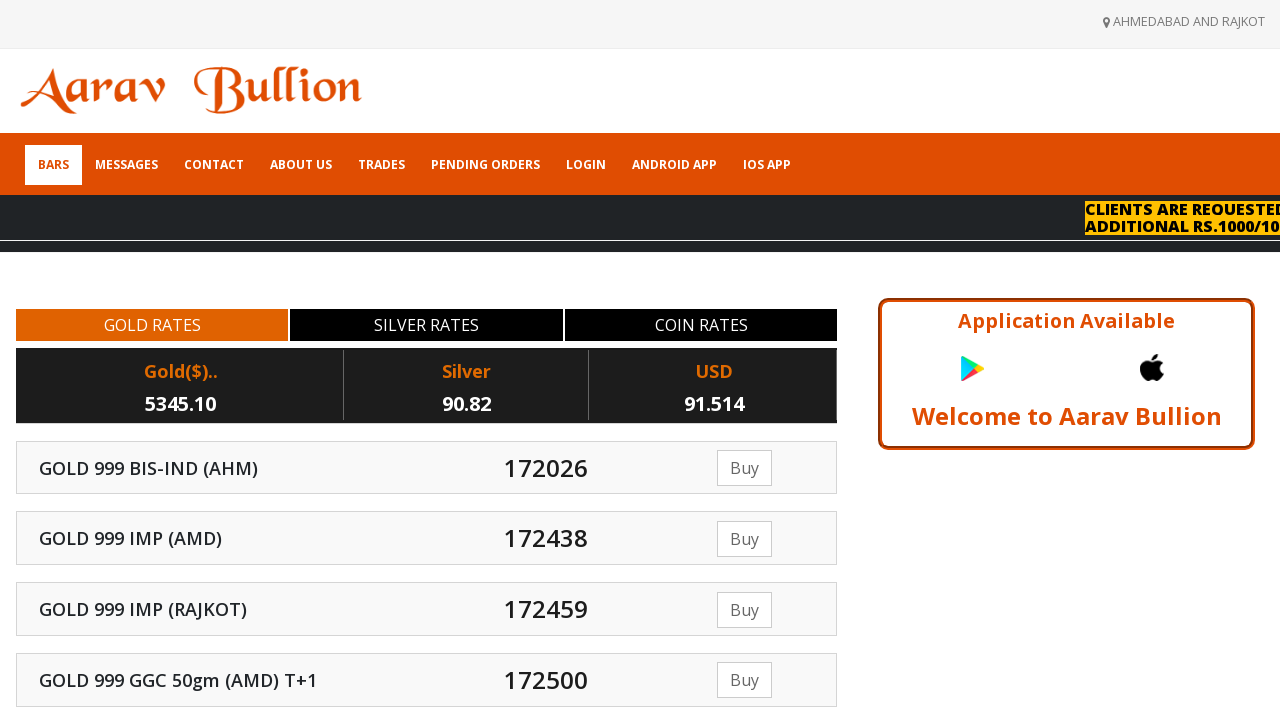

Swiper container with trending prices loaded
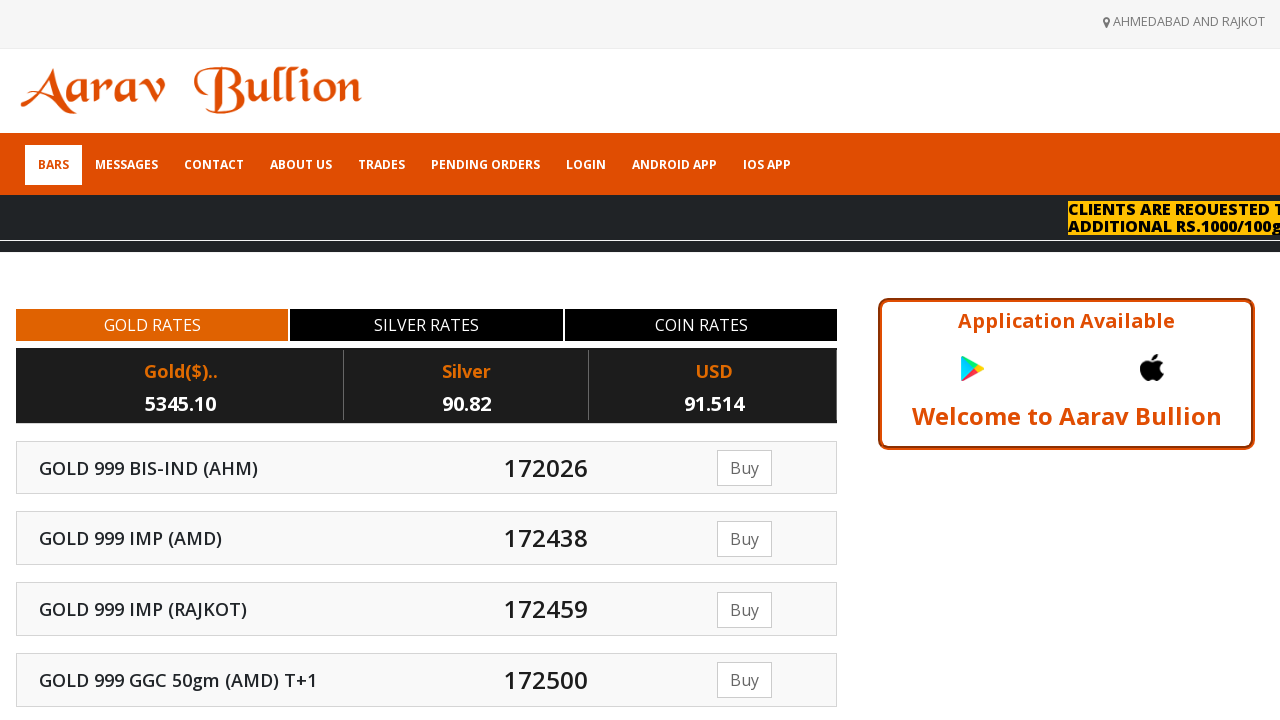

Trending prices table loaded
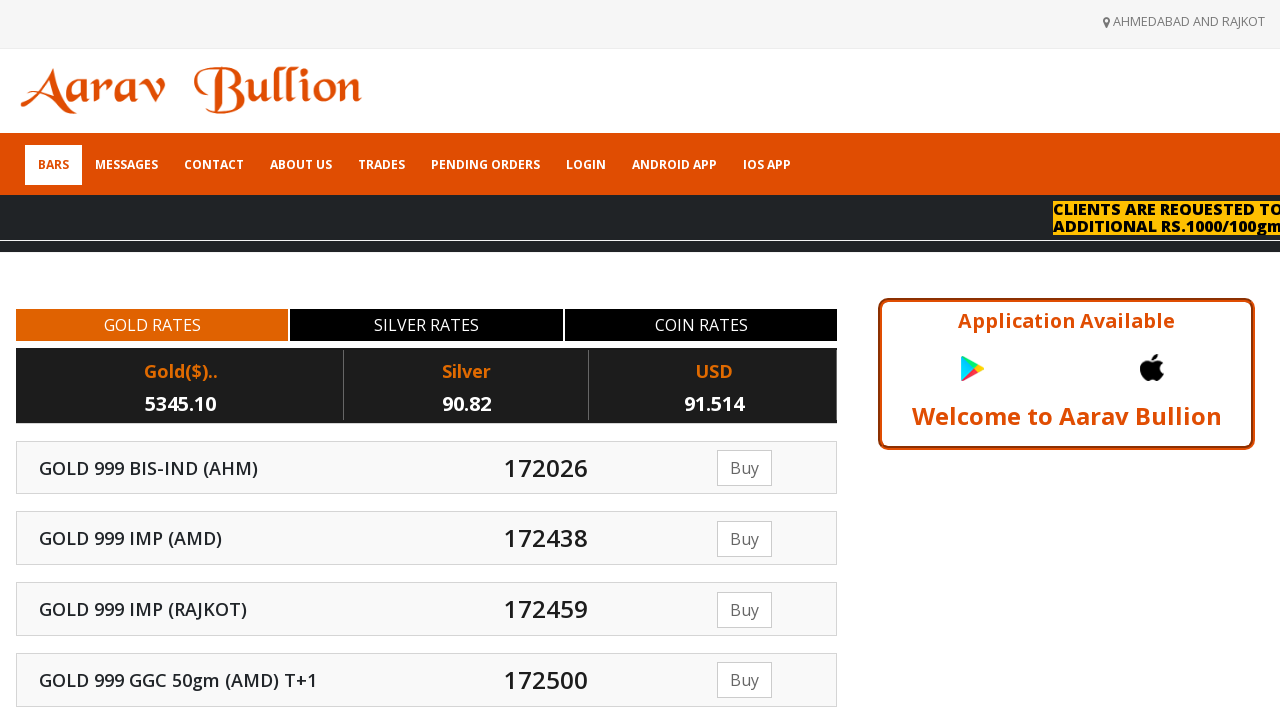

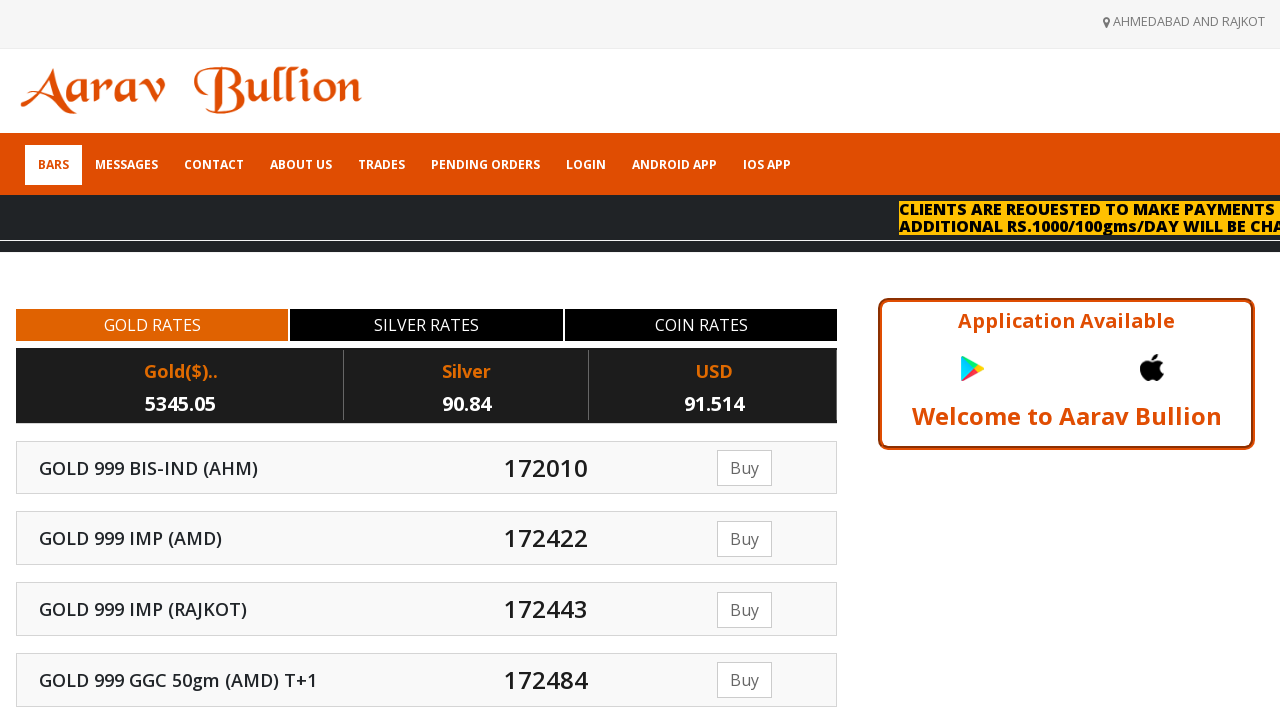